Tests navigation through different product categories on Bass Pro Shop website by clicking through four department buttons (Fishing and others)

Starting URL: https://basspro.com

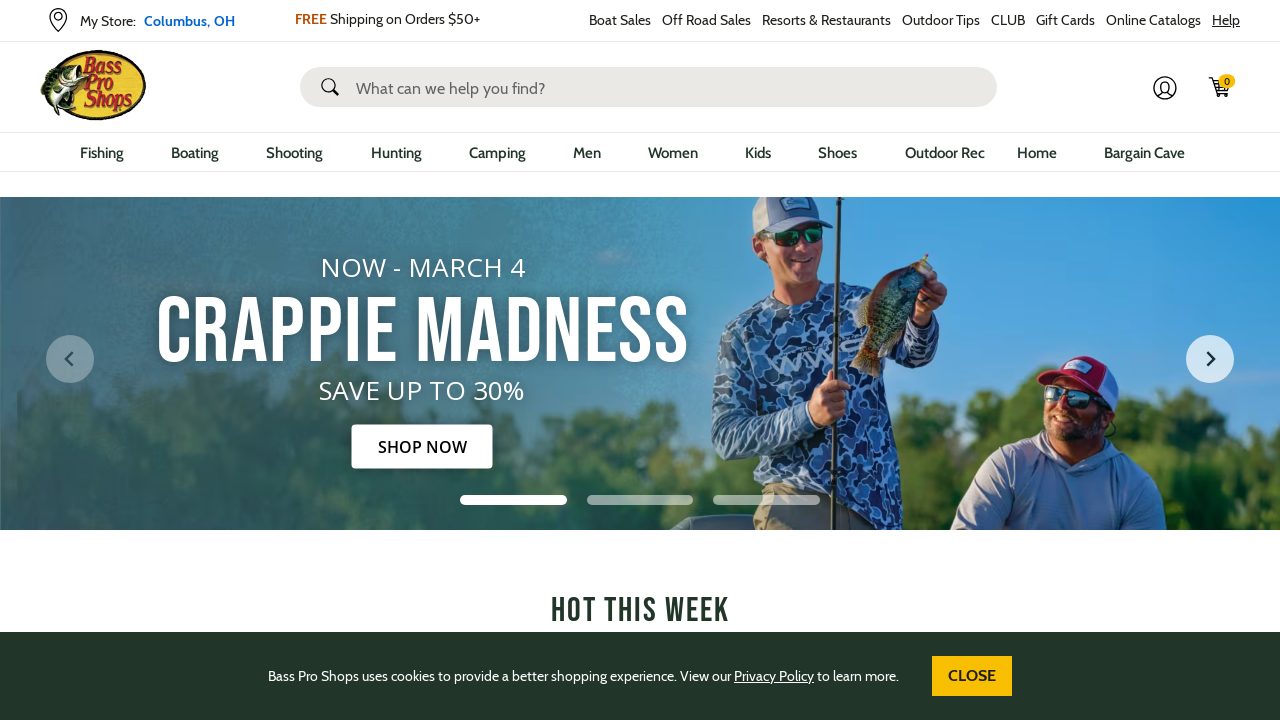

Clicked Fishing department button at (102, 153) on #departmentButton_3074457345616732393
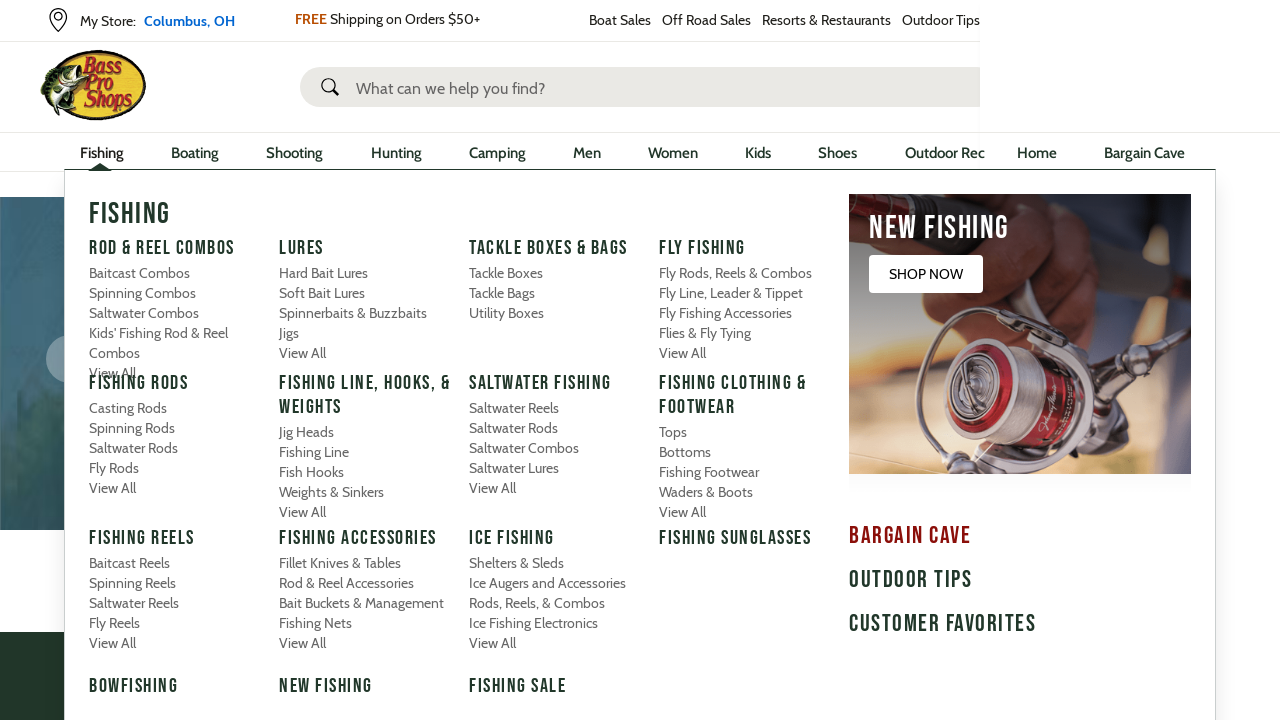

Waited 500ms for Fishing category to load
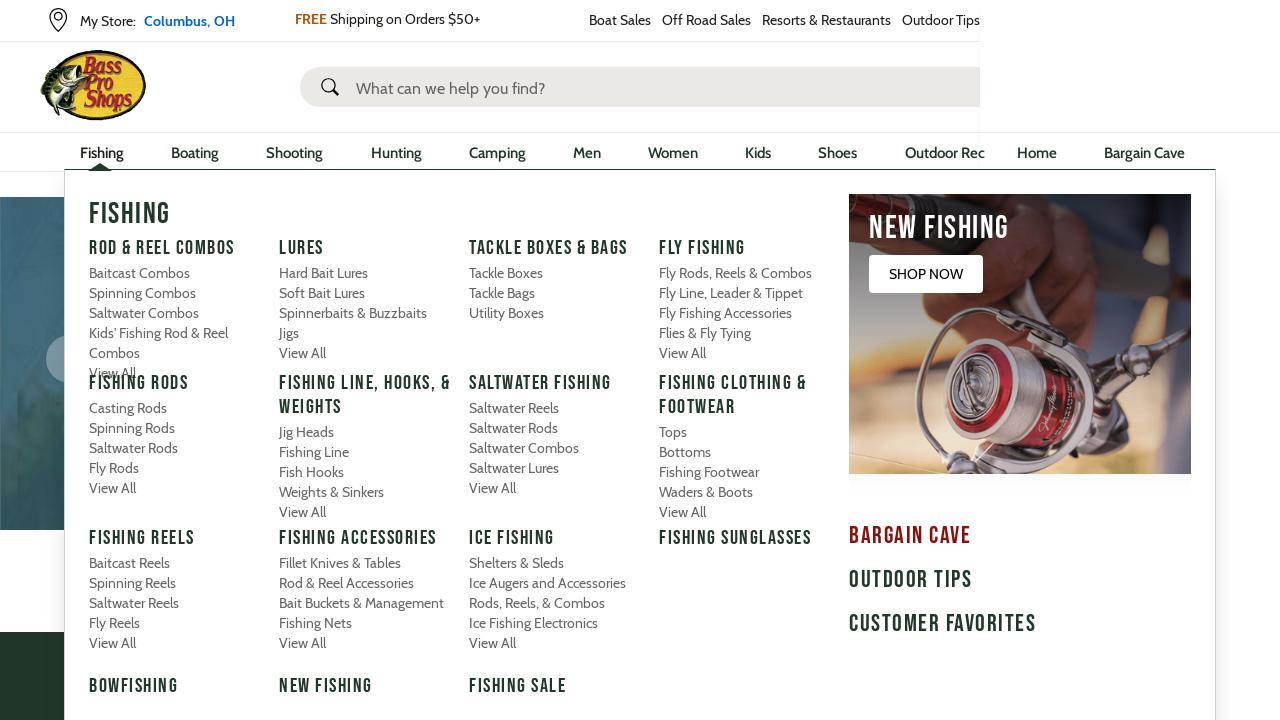

Clicked second department category button at (195, 153) on #departmentButton_3074457345616732410
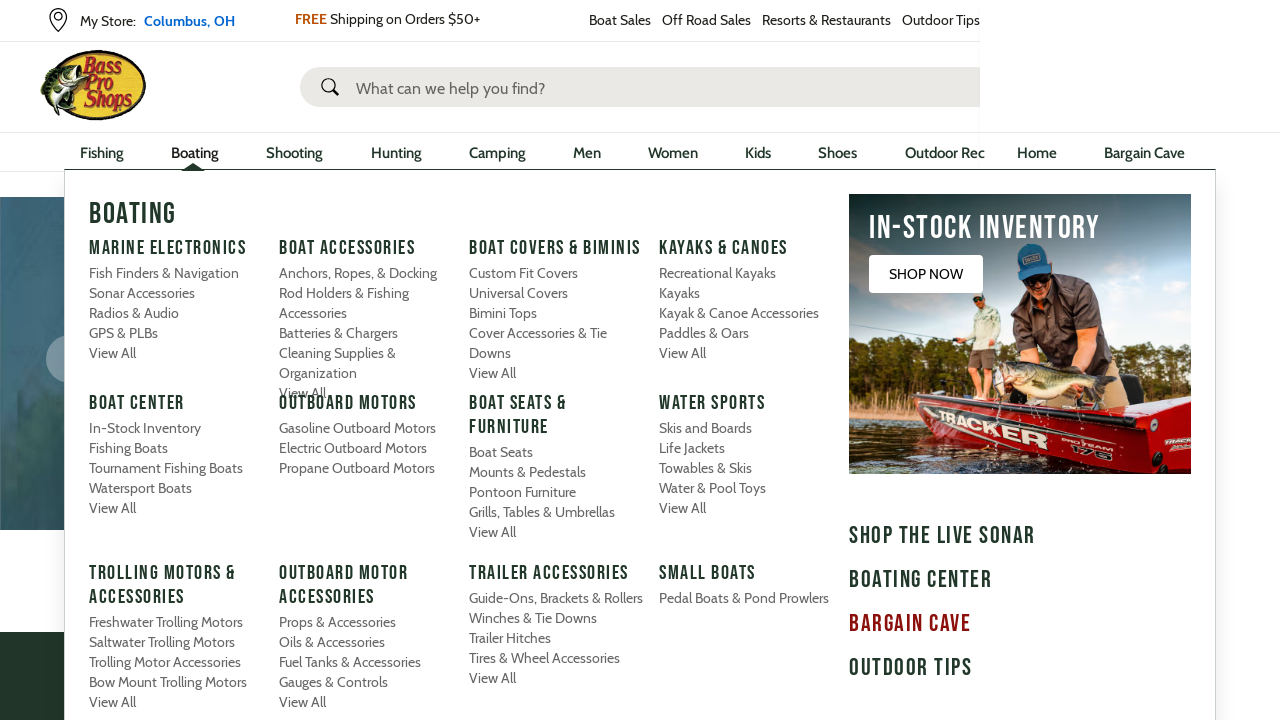

Waited 500ms for second category to load
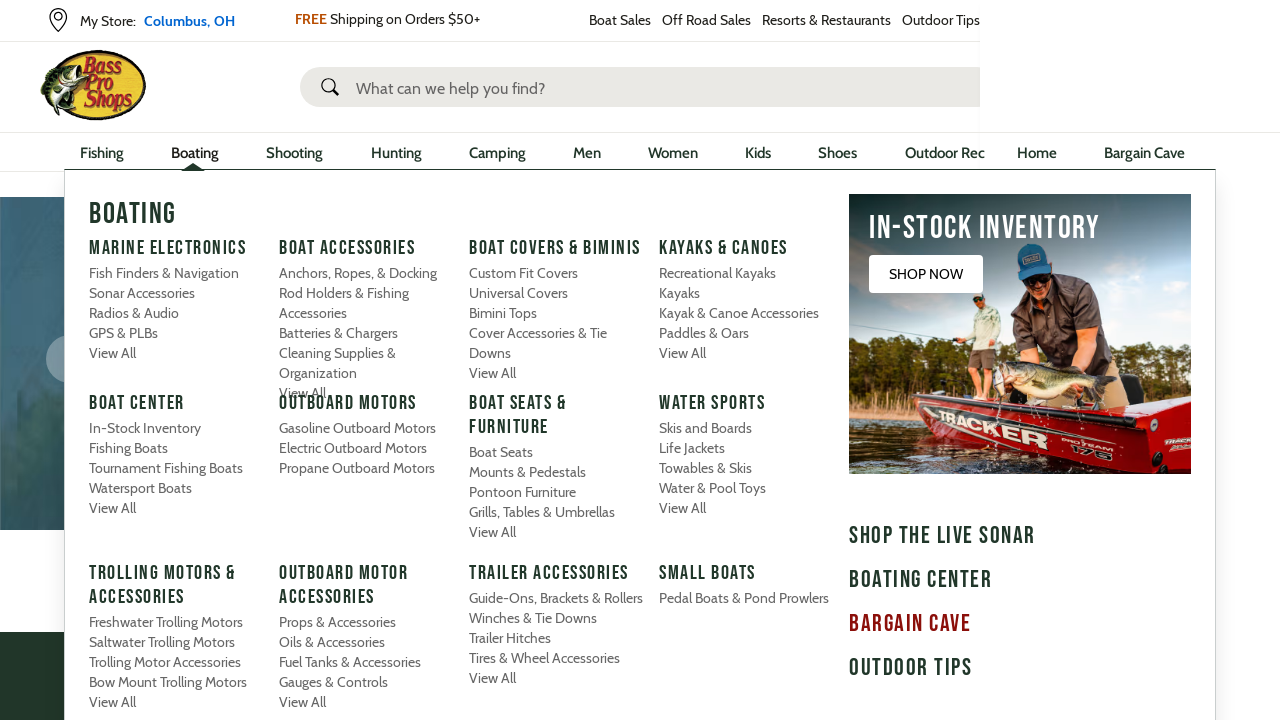

Clicked third department category button at (295, 153) on #departmentButton_3074457345616732421
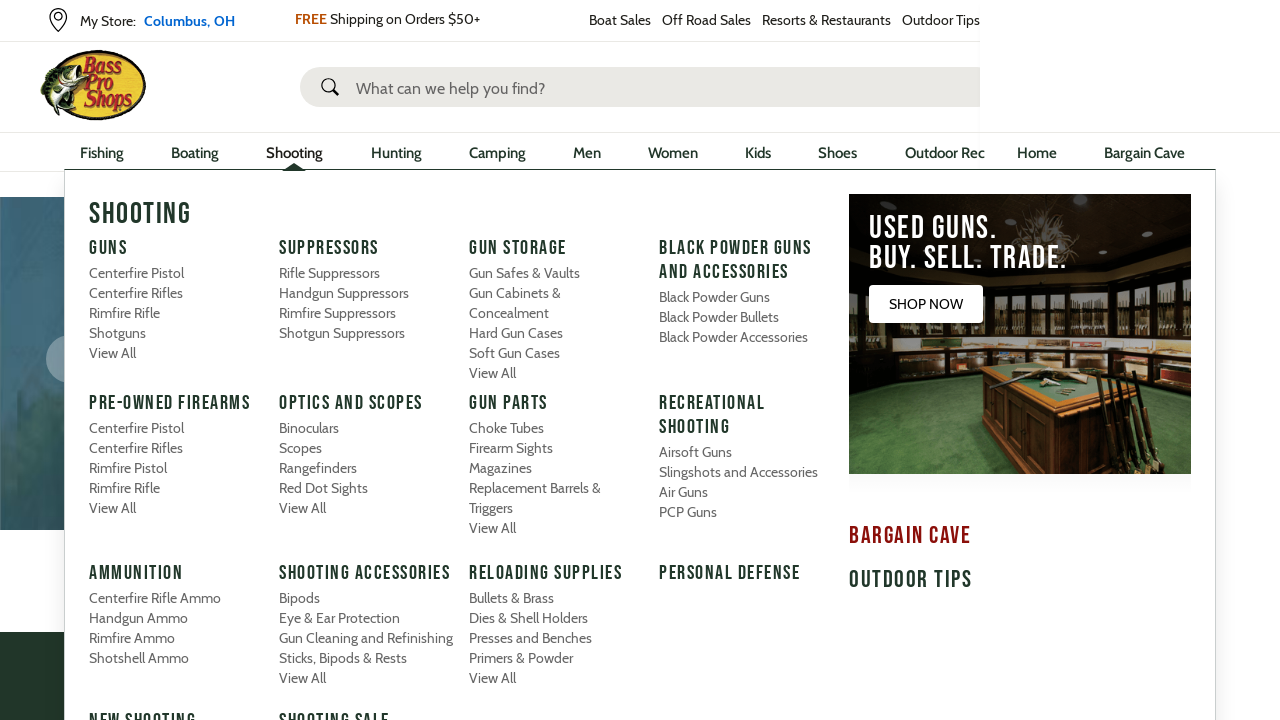

Waited 500ms for third category to load
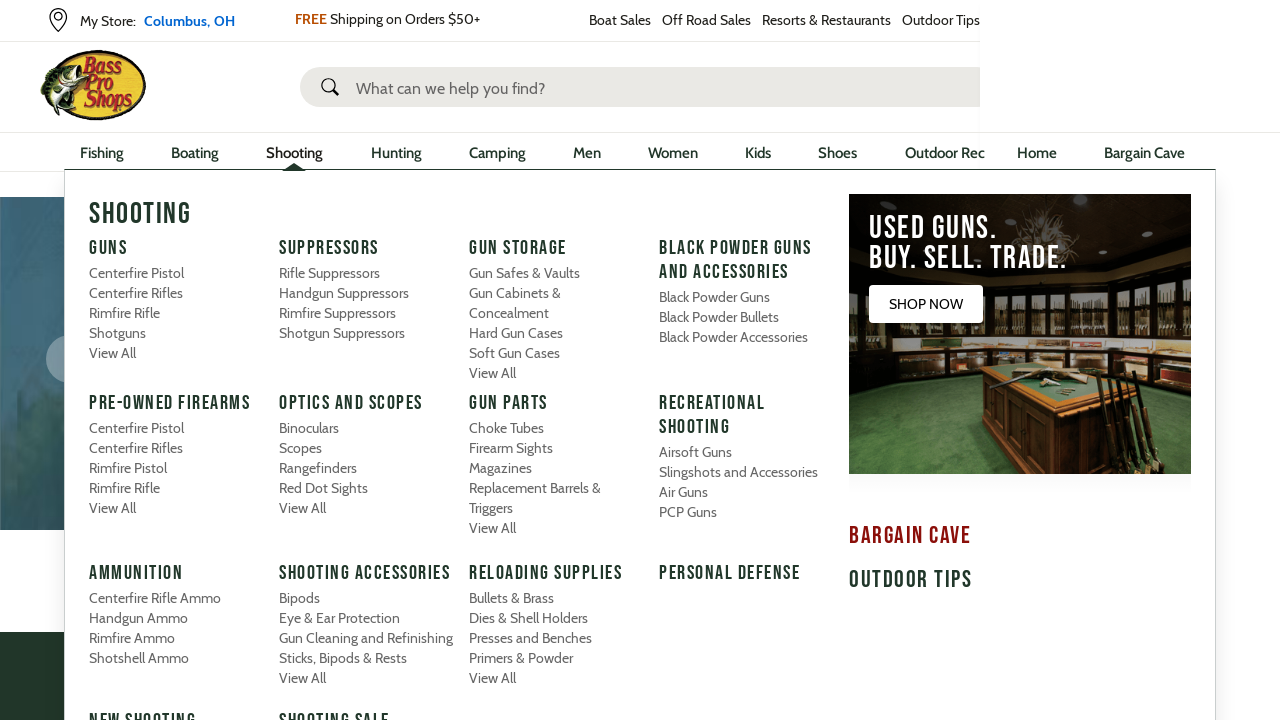

Clicked fourth department category button at (396, 153) on #departmentButton_3074457345616732432
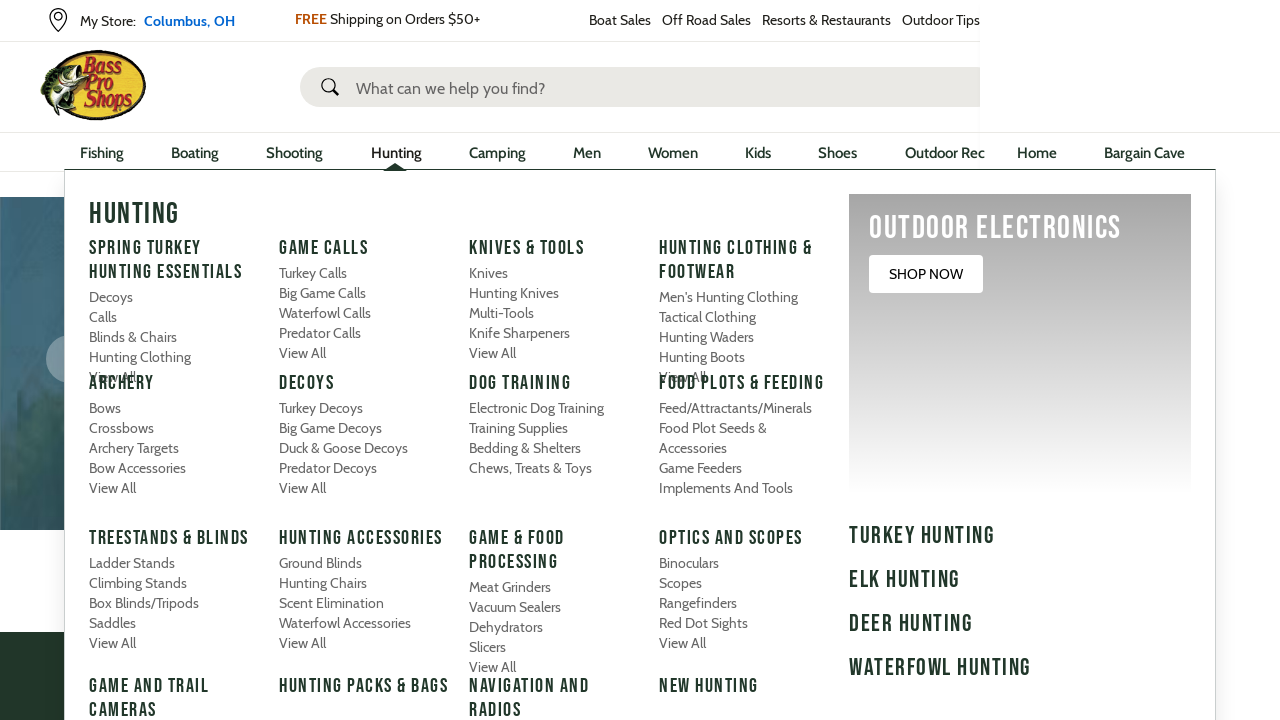

Waited 1500ms for fourth category to load
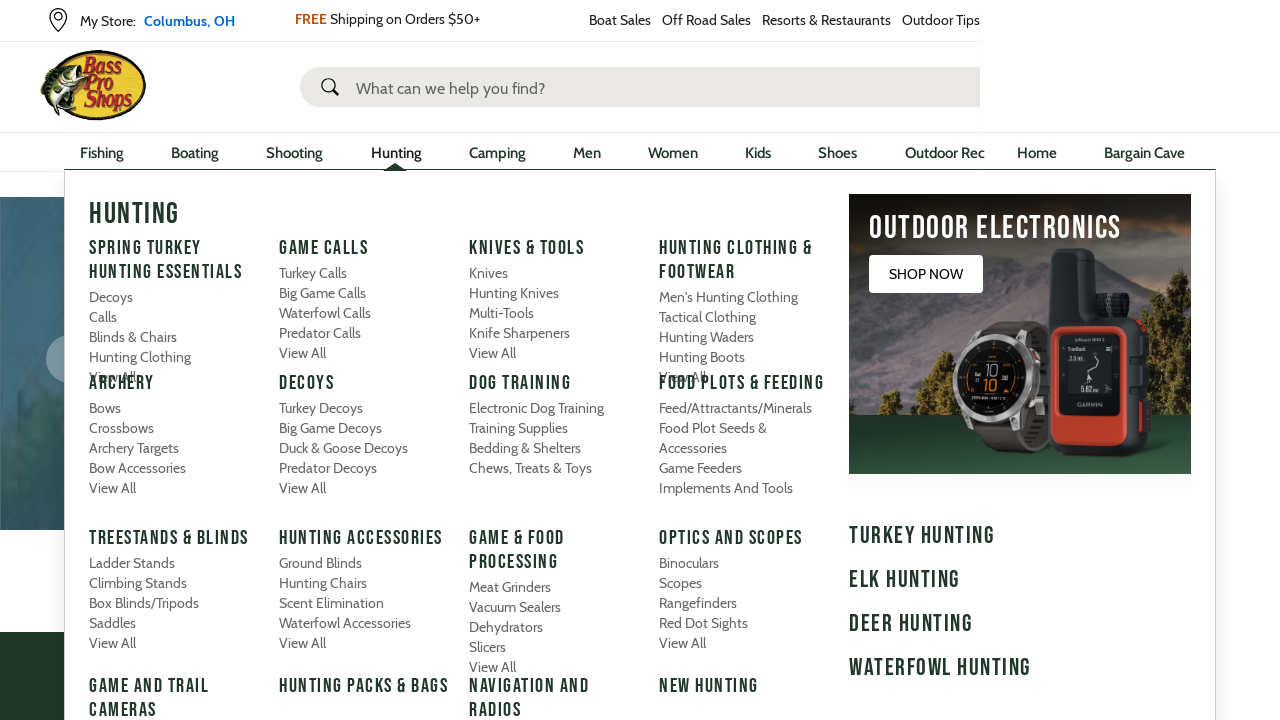

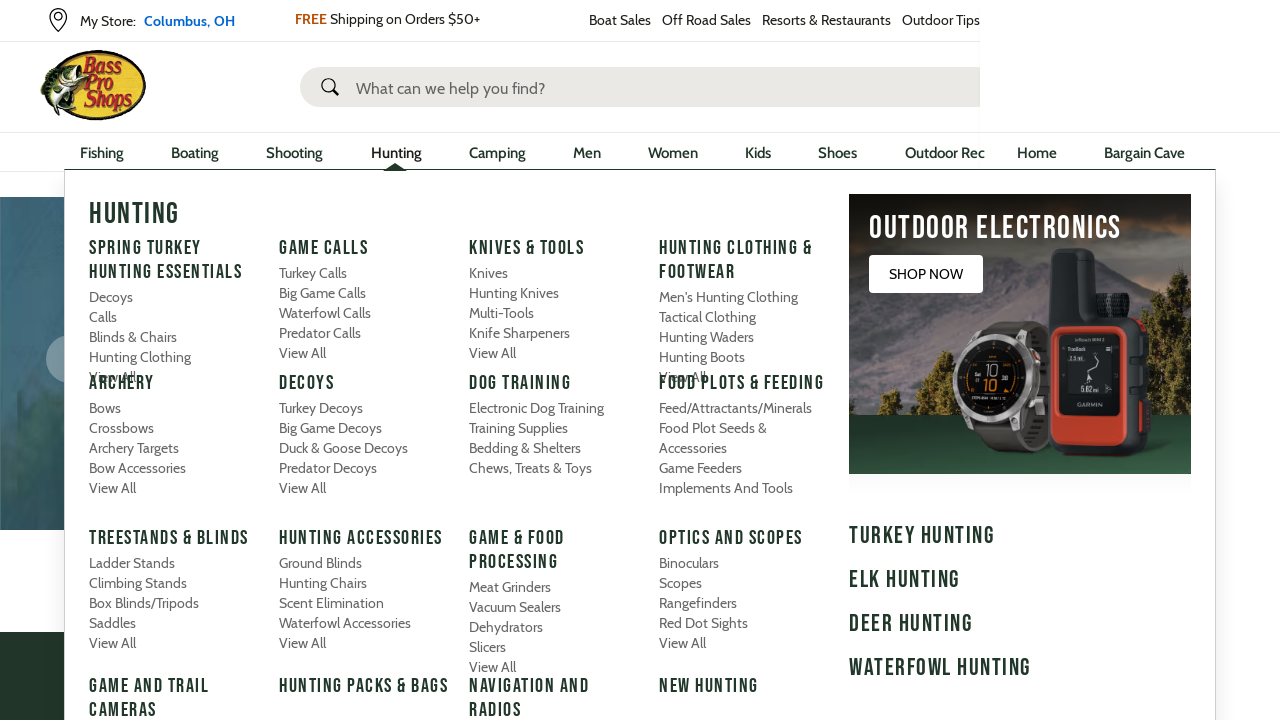